Tests dropdown select functionality by verifying it doesn't support multiple selection, has 3 options, and can select options by visible text, value, and index

Starting URL: https://the-internet.herokuapp.com/dropdown

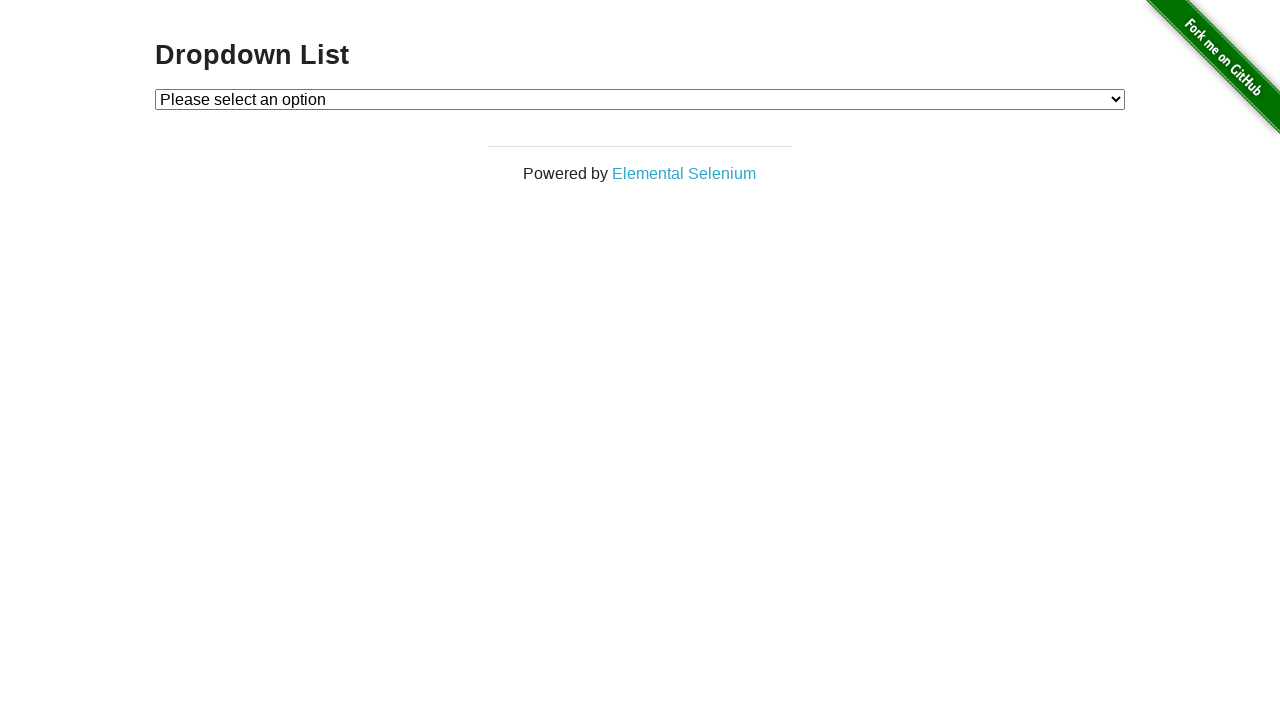

Waited for dropdown element to be present
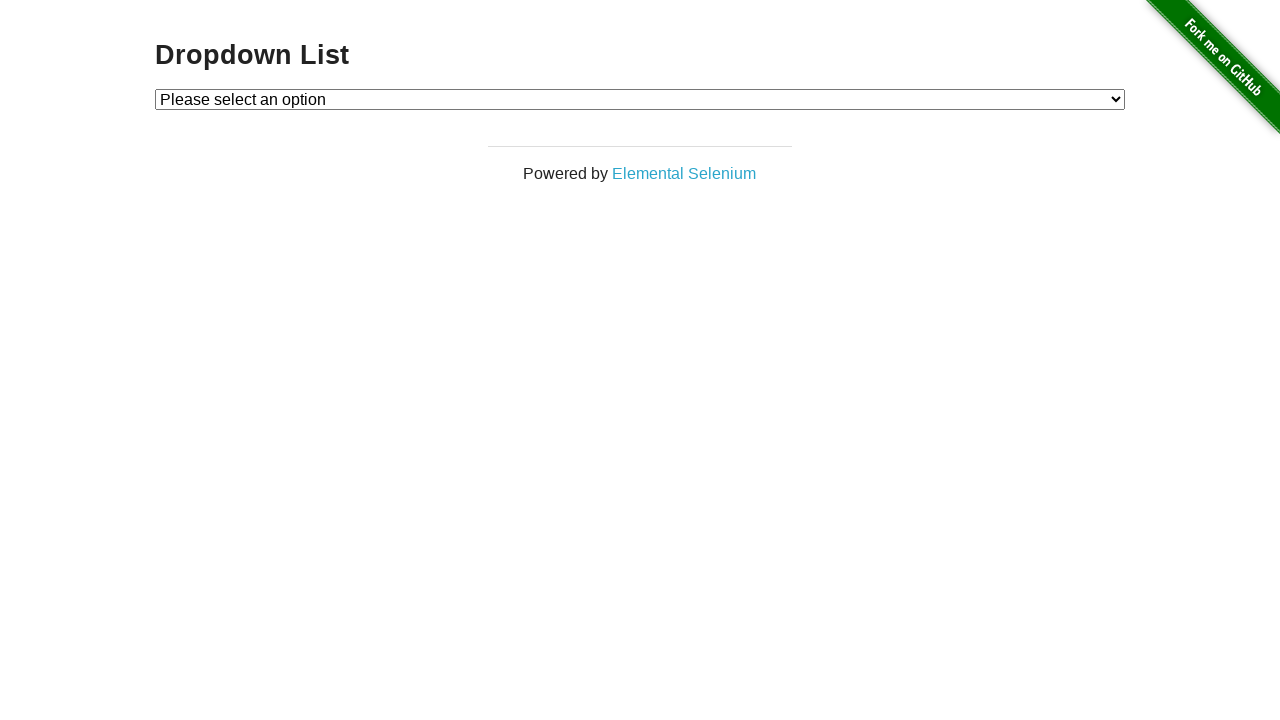

Retrieved all dropdown options
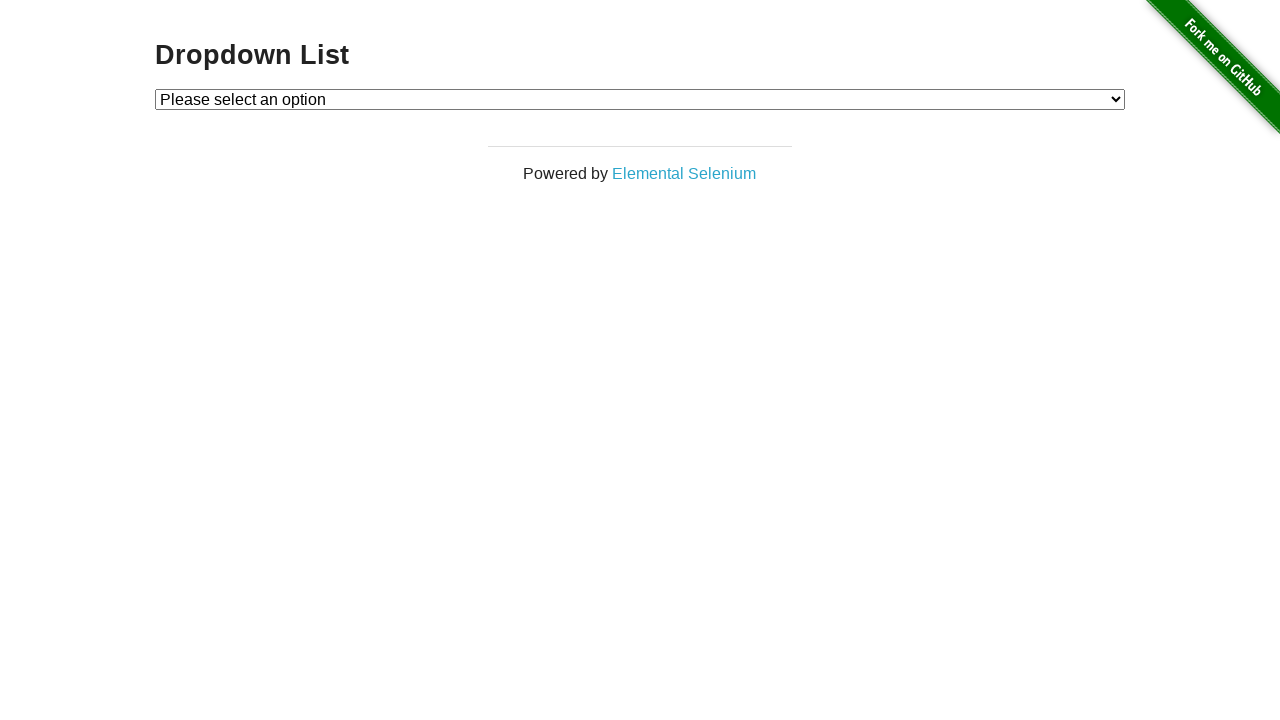

Verified dropdown has exactly 3 options
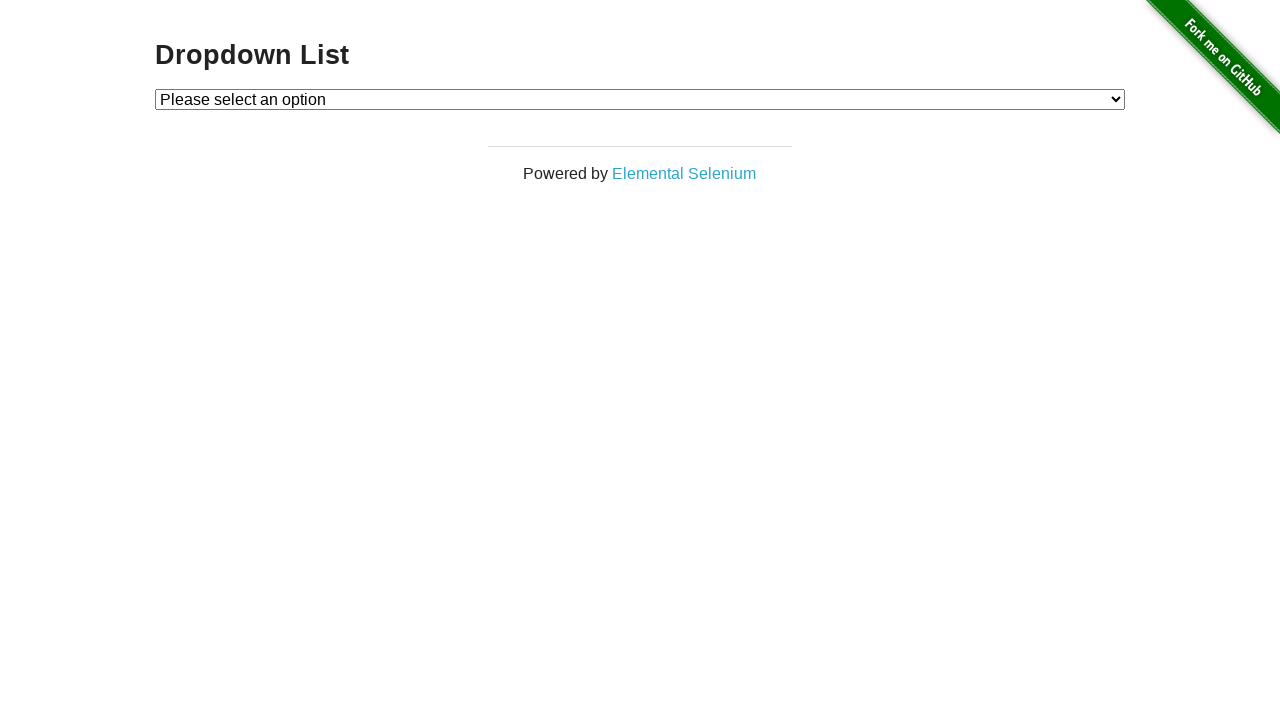

Selected 'Option 1' by visible text on #dropdown
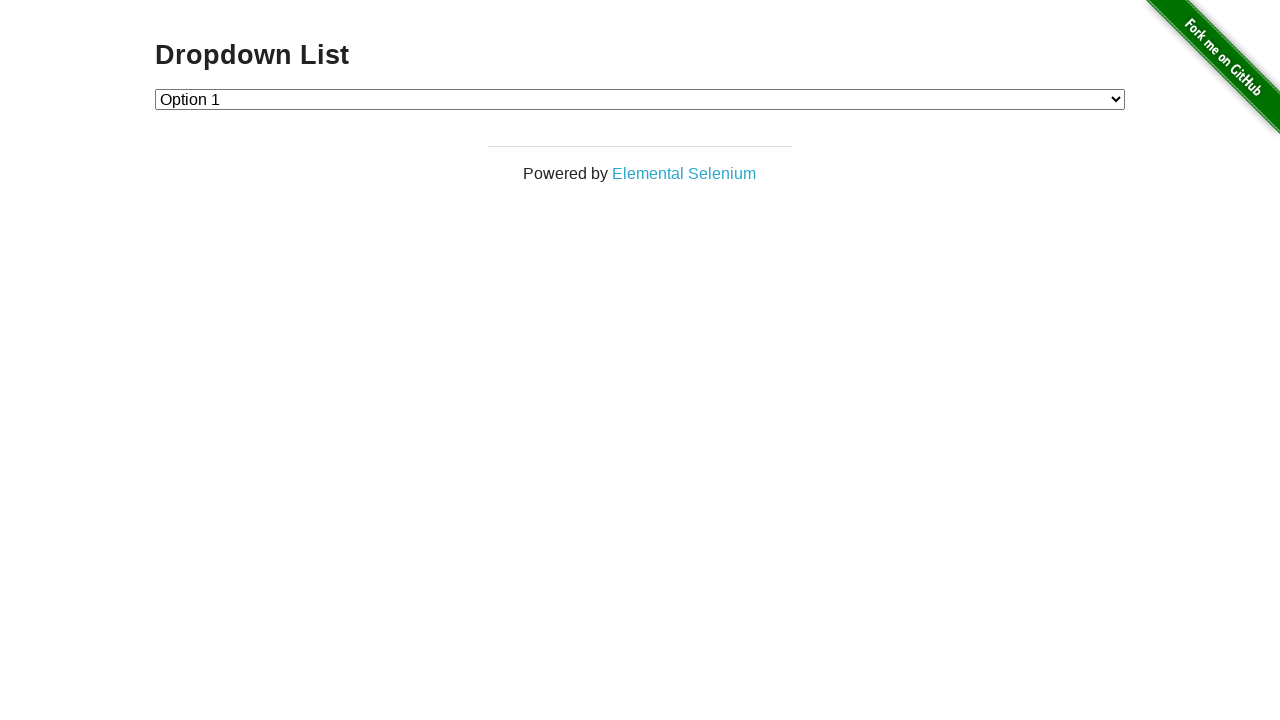

Retrieved selected dropdown value
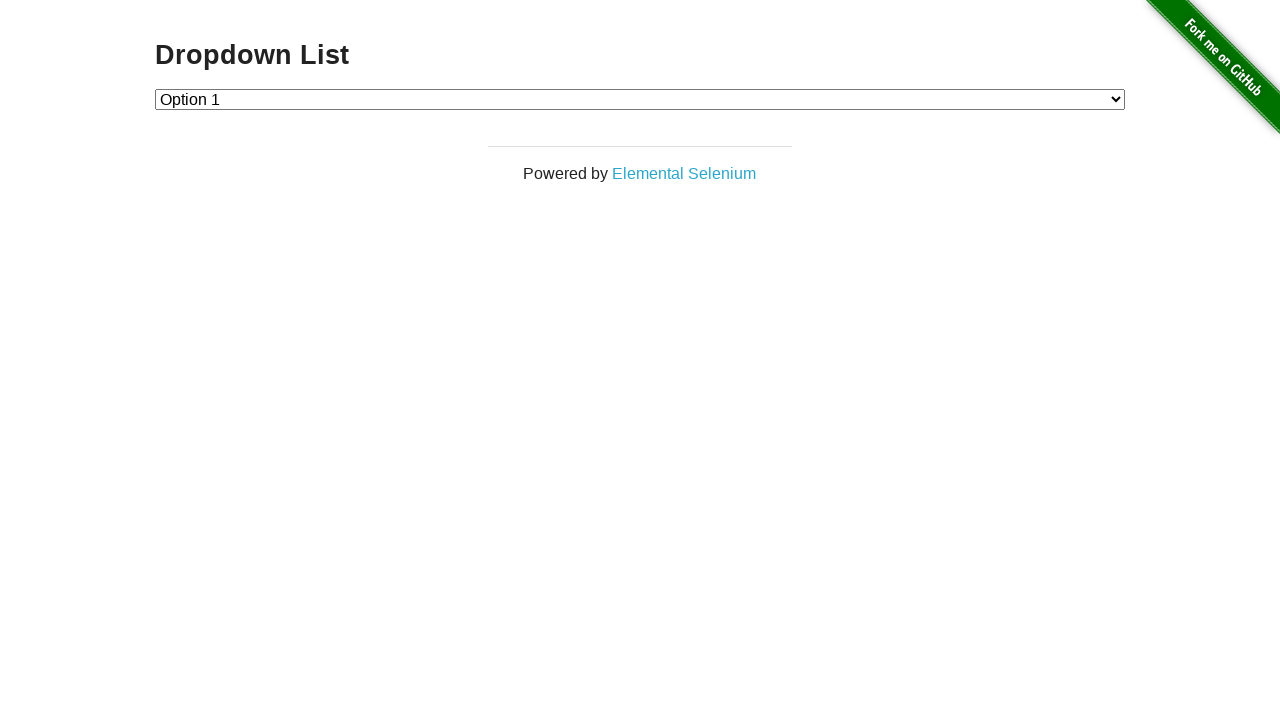

Verified Option 1 is selected (value='1')
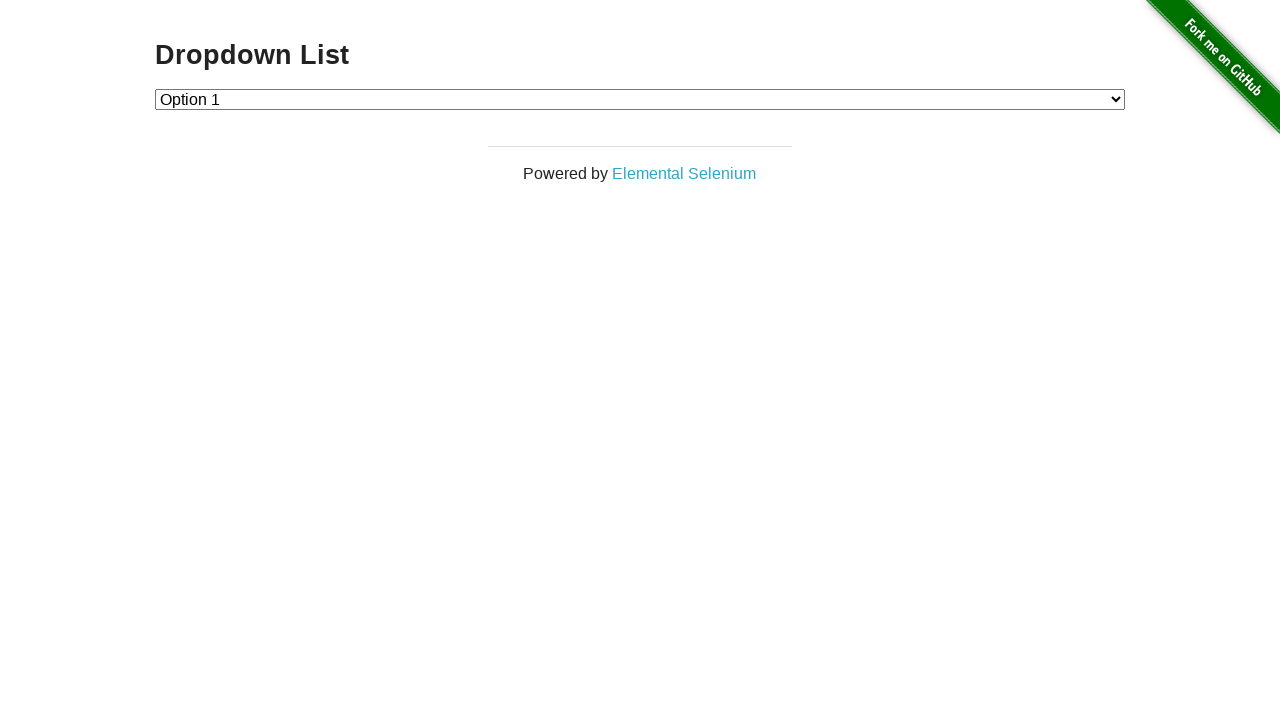

Selected option with value='2' on #dropdown
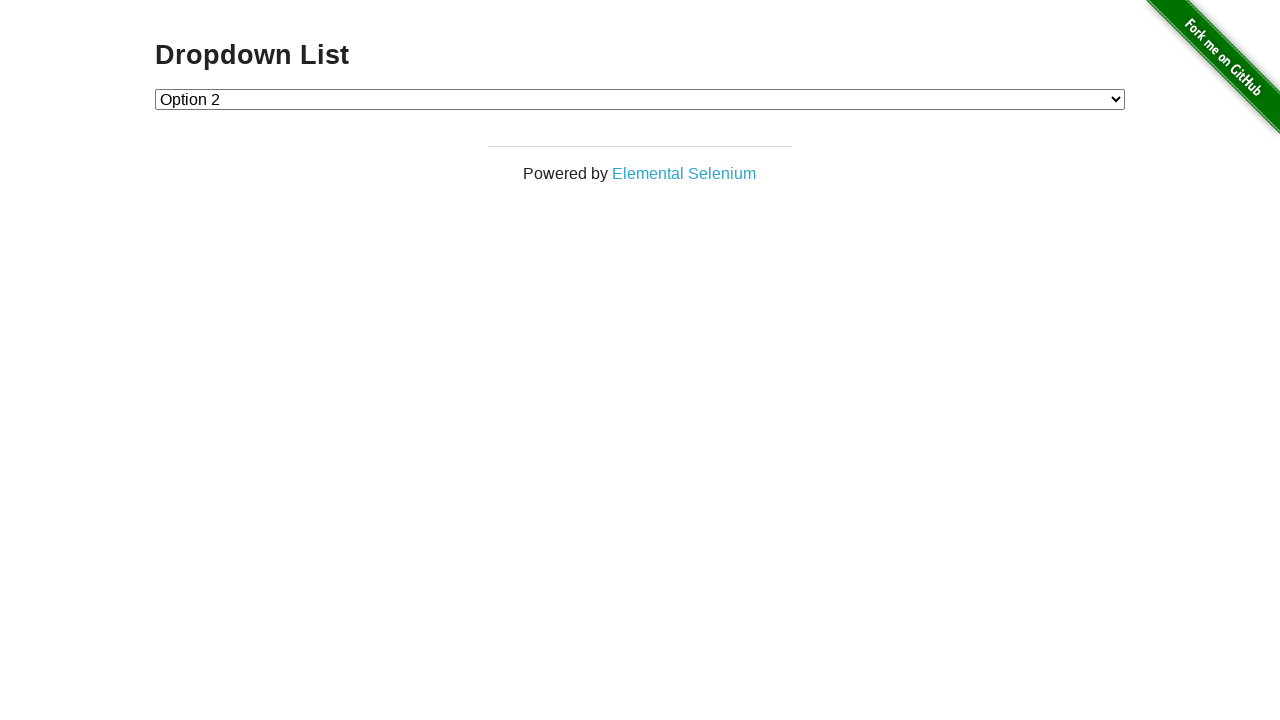

Retrieved selected dropdown value
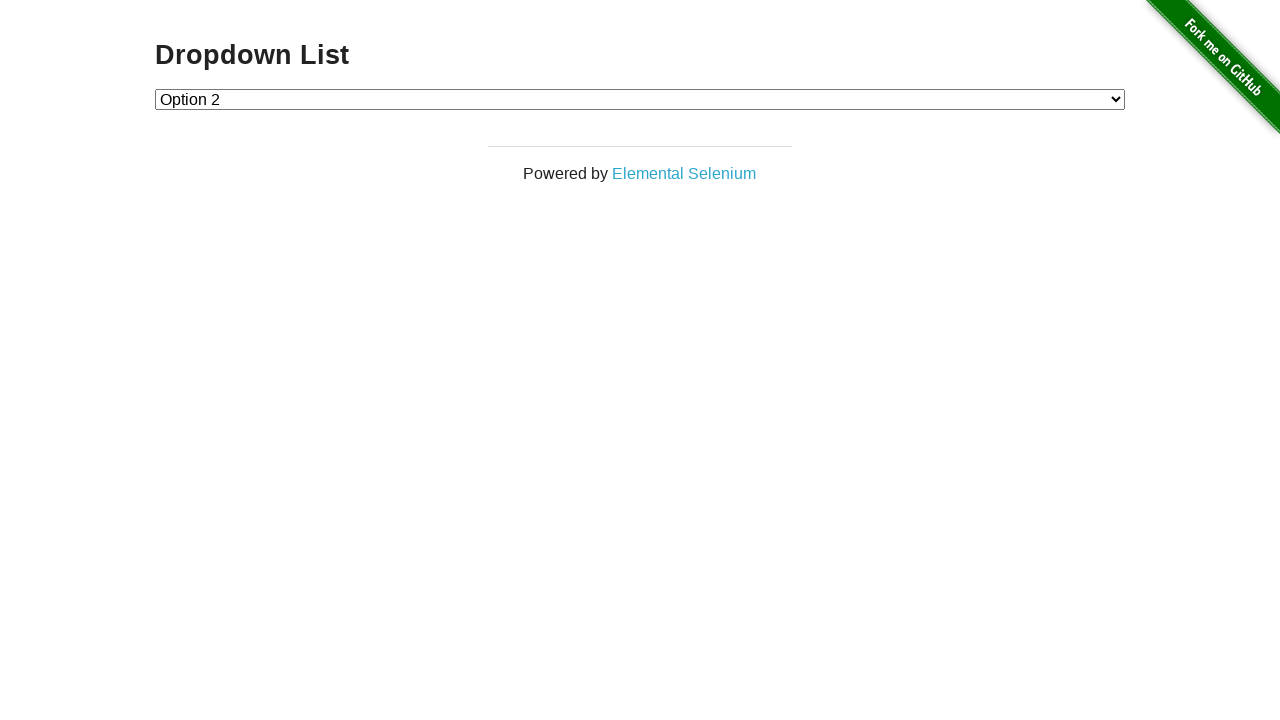

Verified Option 2 is selected (value='2')
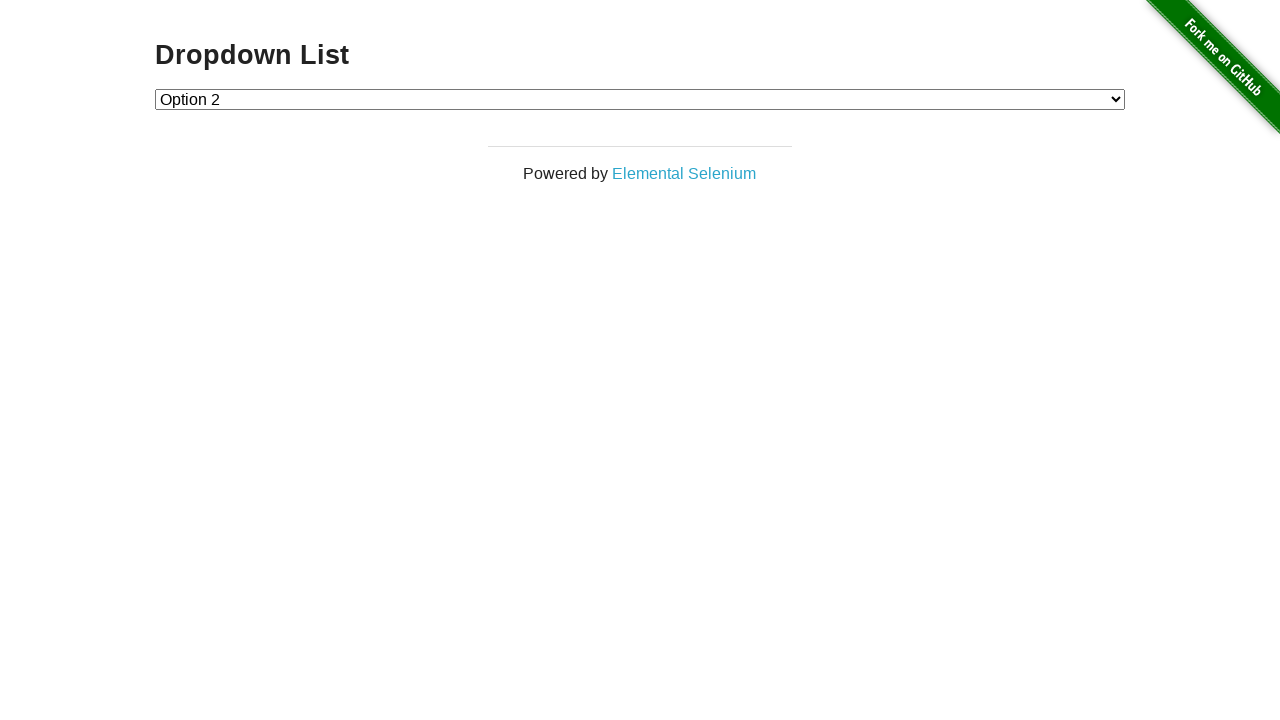

Selected option at index 1 on #dropdown
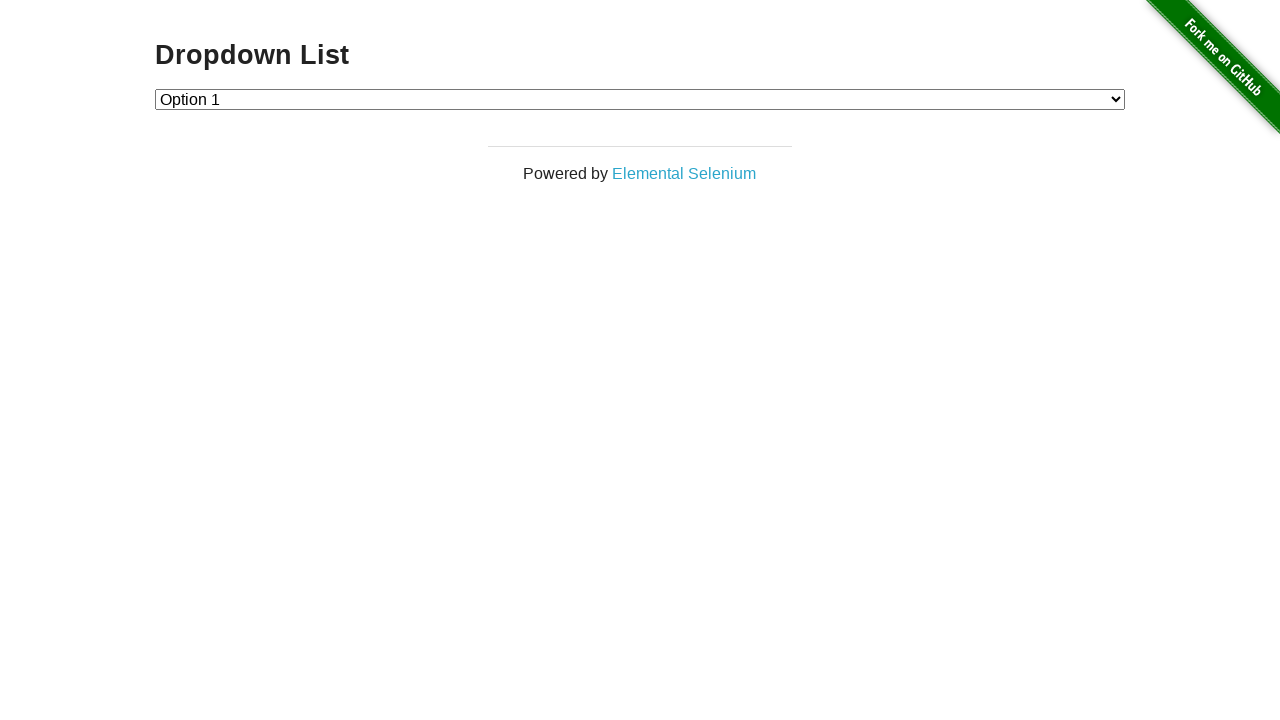

Retrieved selected dropdown value
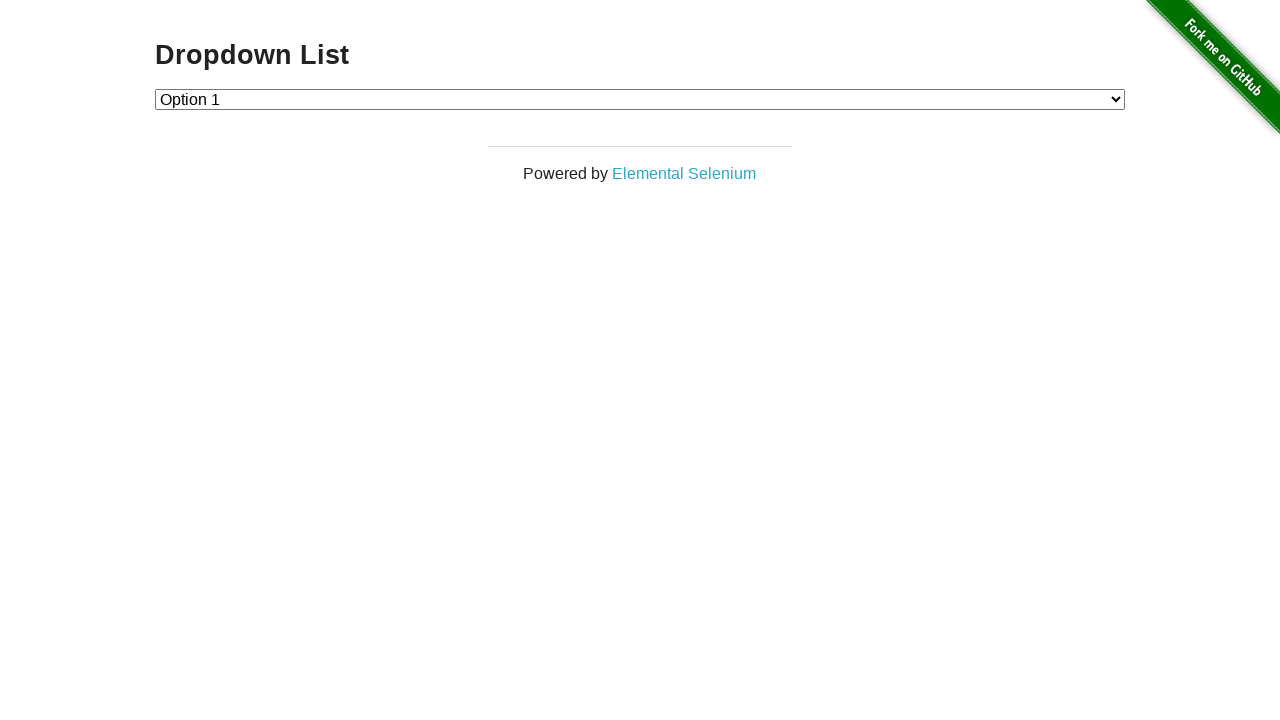

Verified Option 1 is selected again (value='1')
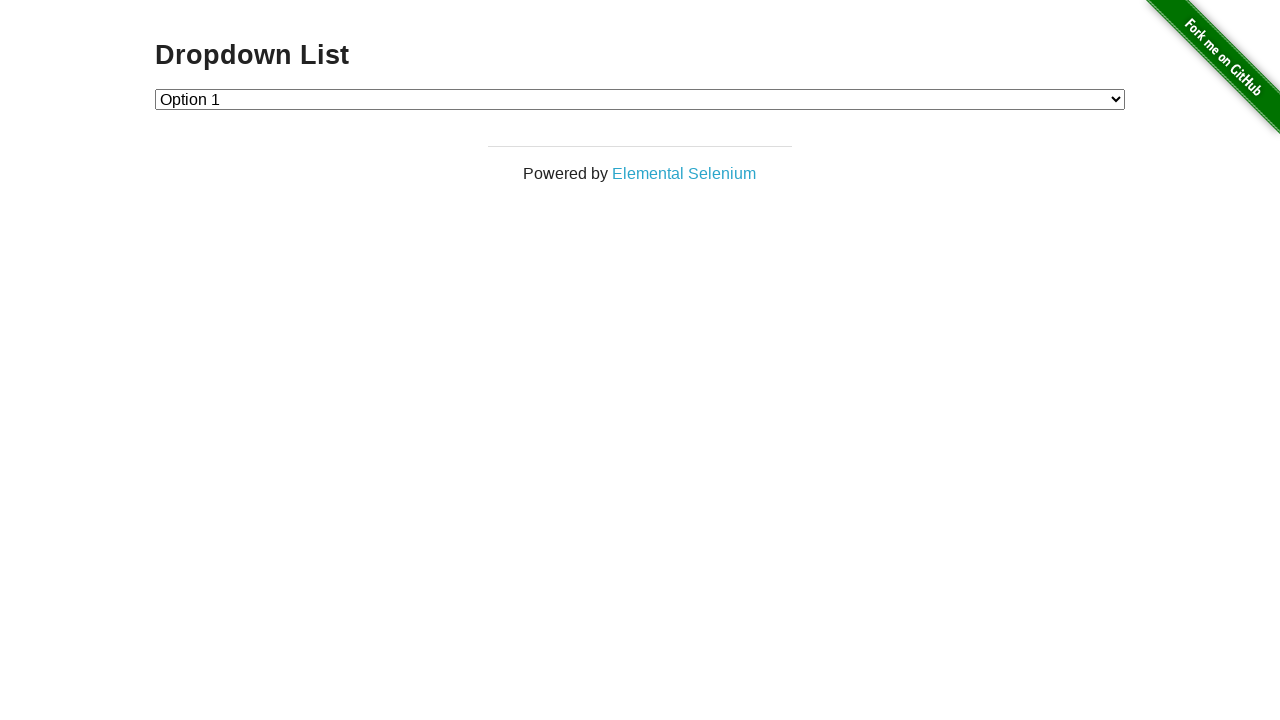

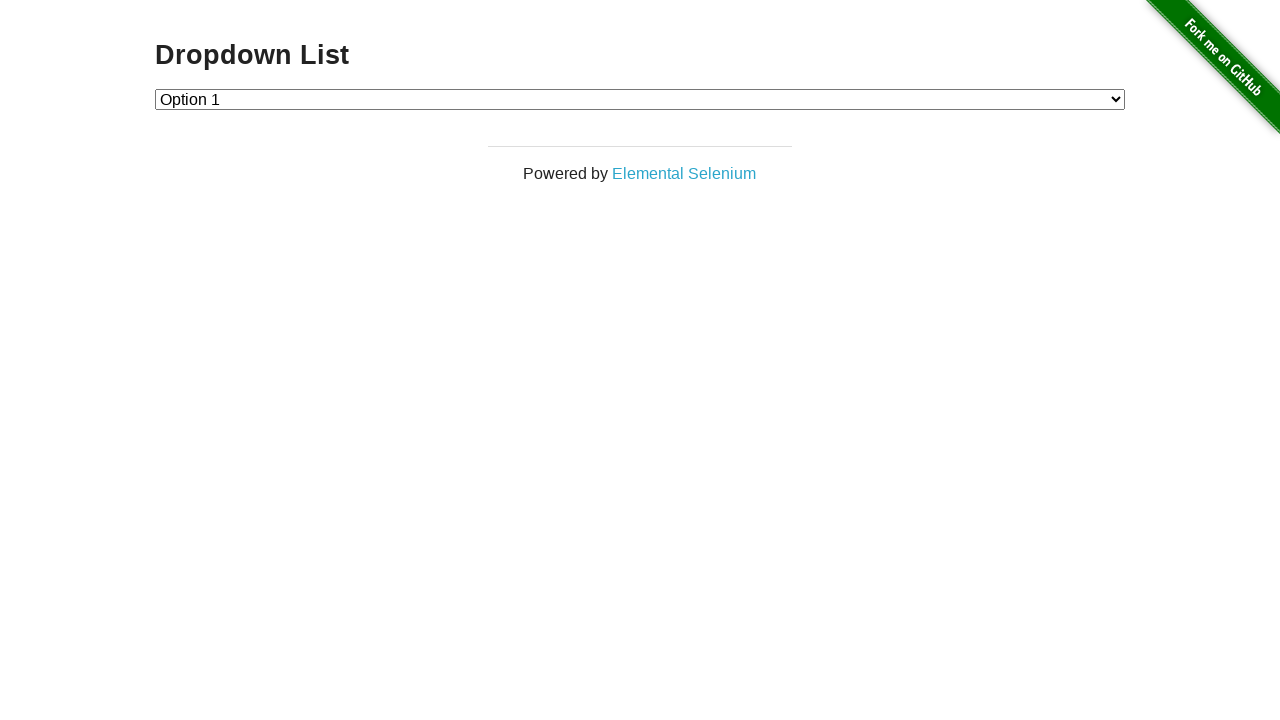